Tests checkbox functionality by verifying default states of two checkboxes, then clicking each to toggle their states and verifying the changes.

Starting URL: https://practice.cydeo.com/checkboxes

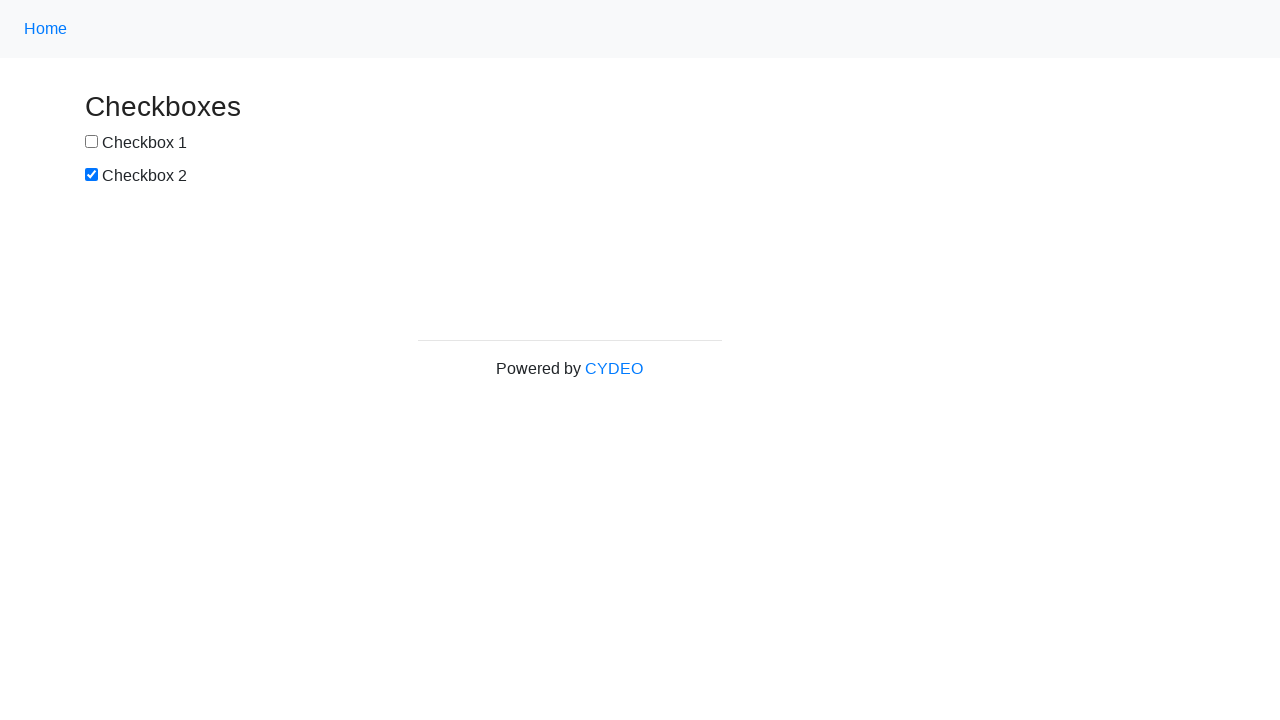

Located checkbox 1 element
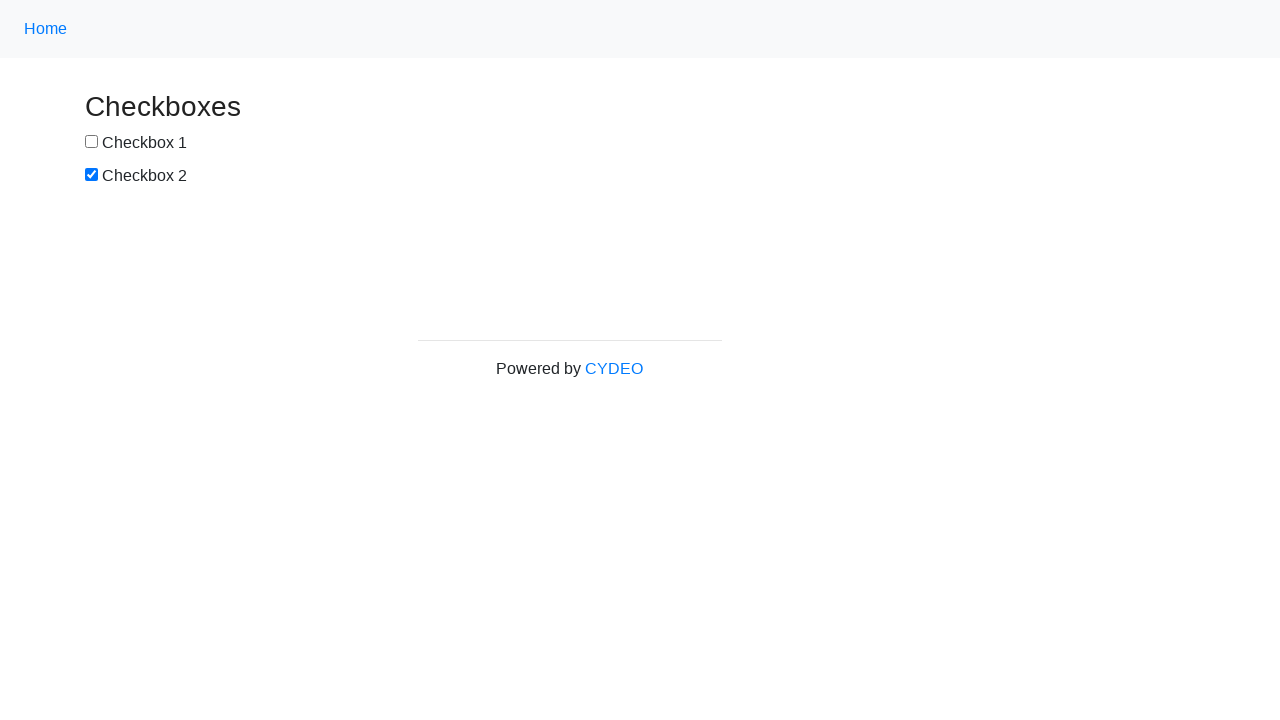

Located checkbox 2 element
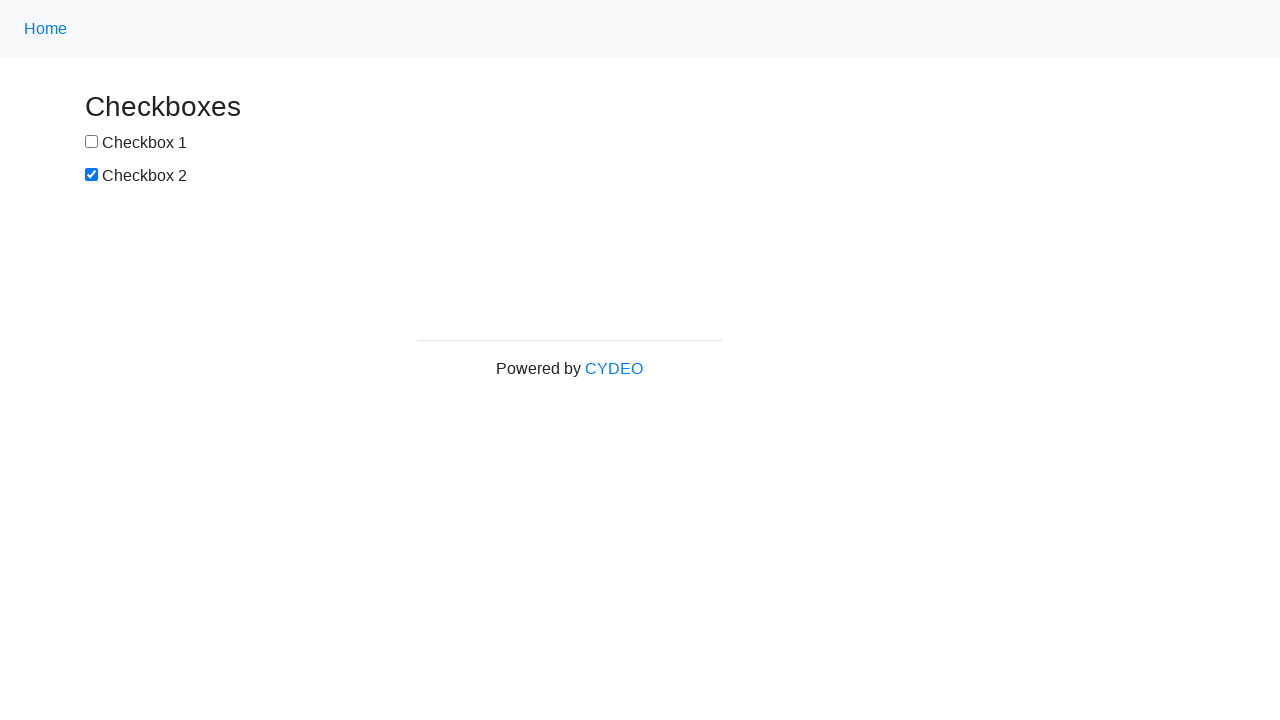

Verified checkbox 1 is not selected by default
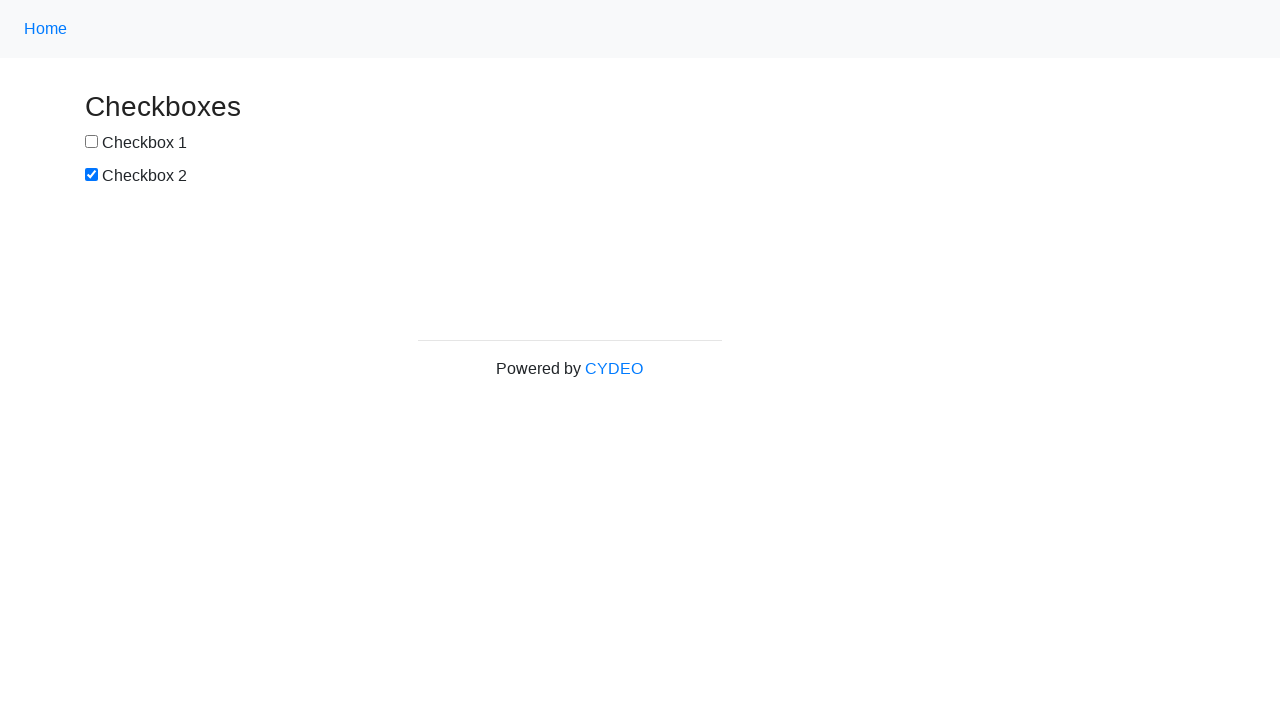

Verified checkbox 2 is selected by default
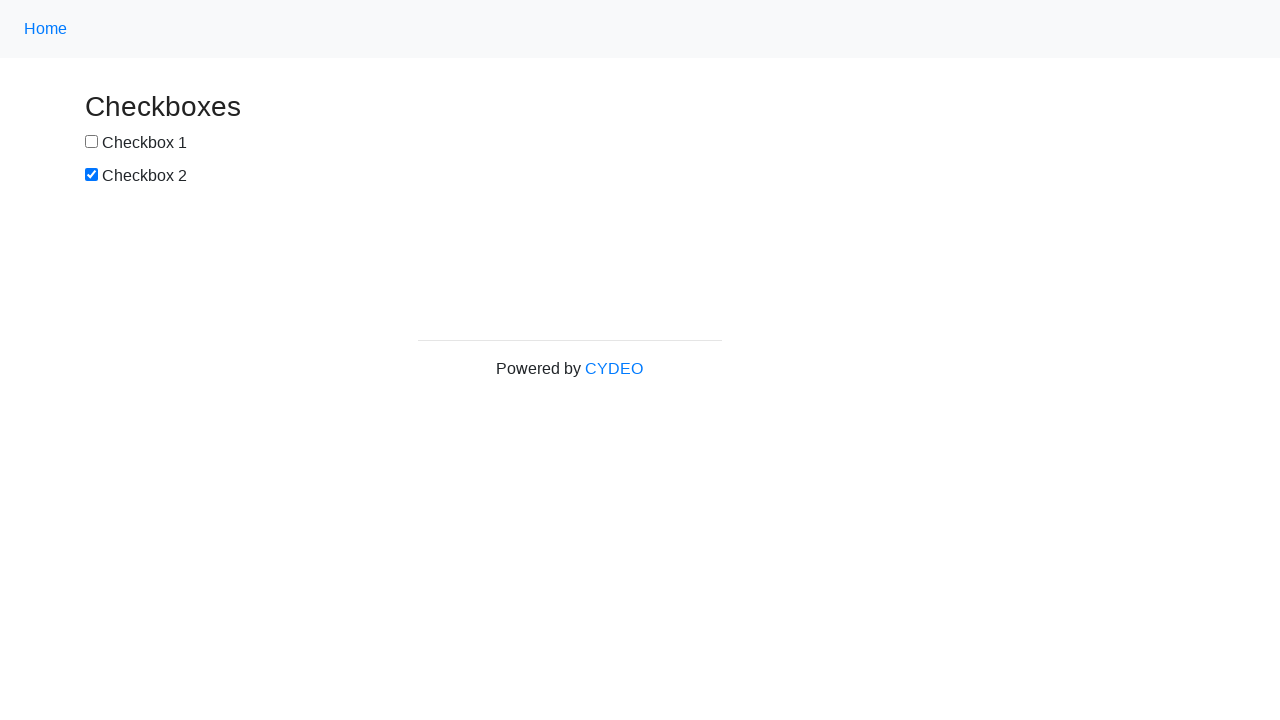

Clicked checkbox 1 to select it at (92, 142) on input[name='checkbox1']
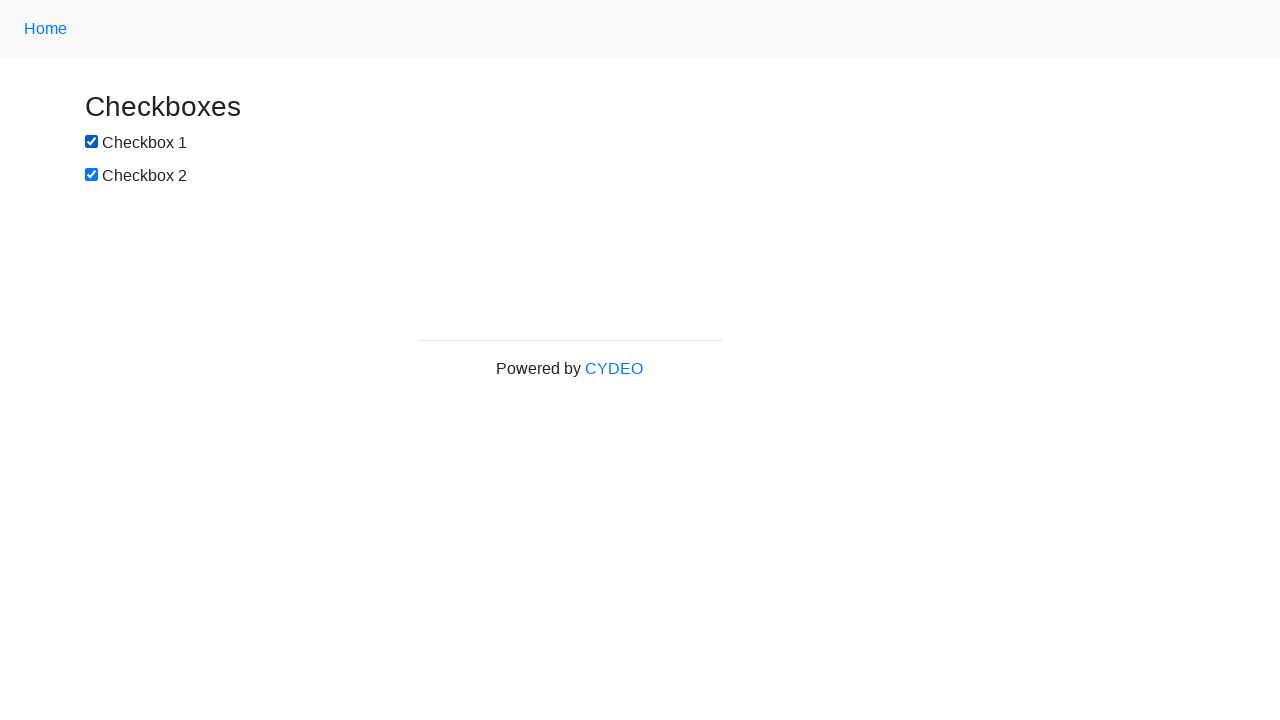

Clicked checkbox 2 to deselect it at (92, 175) on input[name='checkbox2']
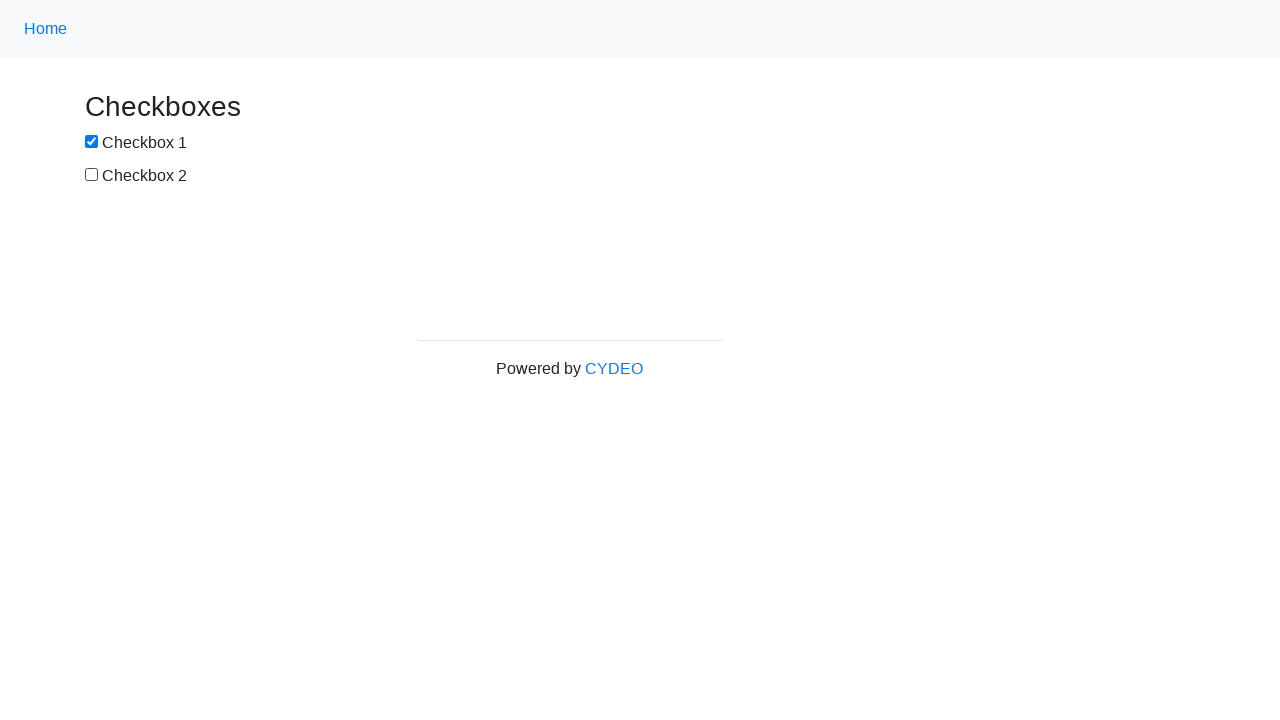

Verified checkbox 1 is now selected after clicking
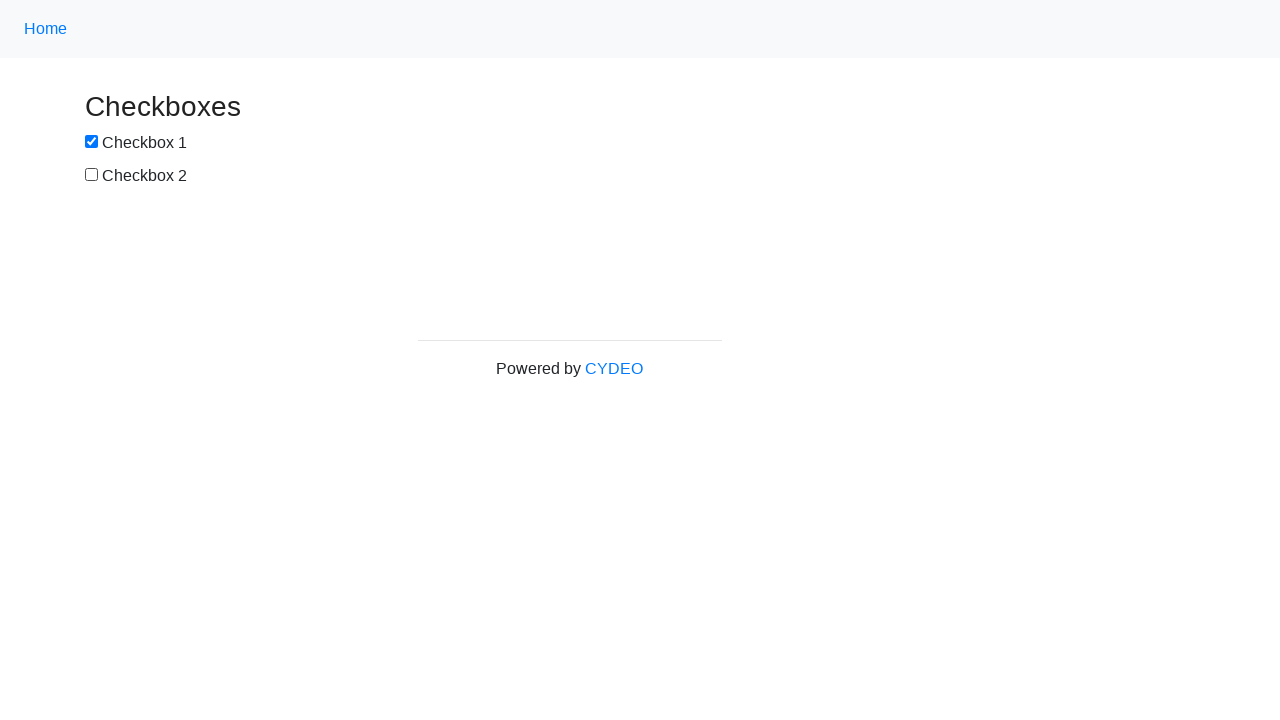

Verified checkbox 2 is now not selected after clicking
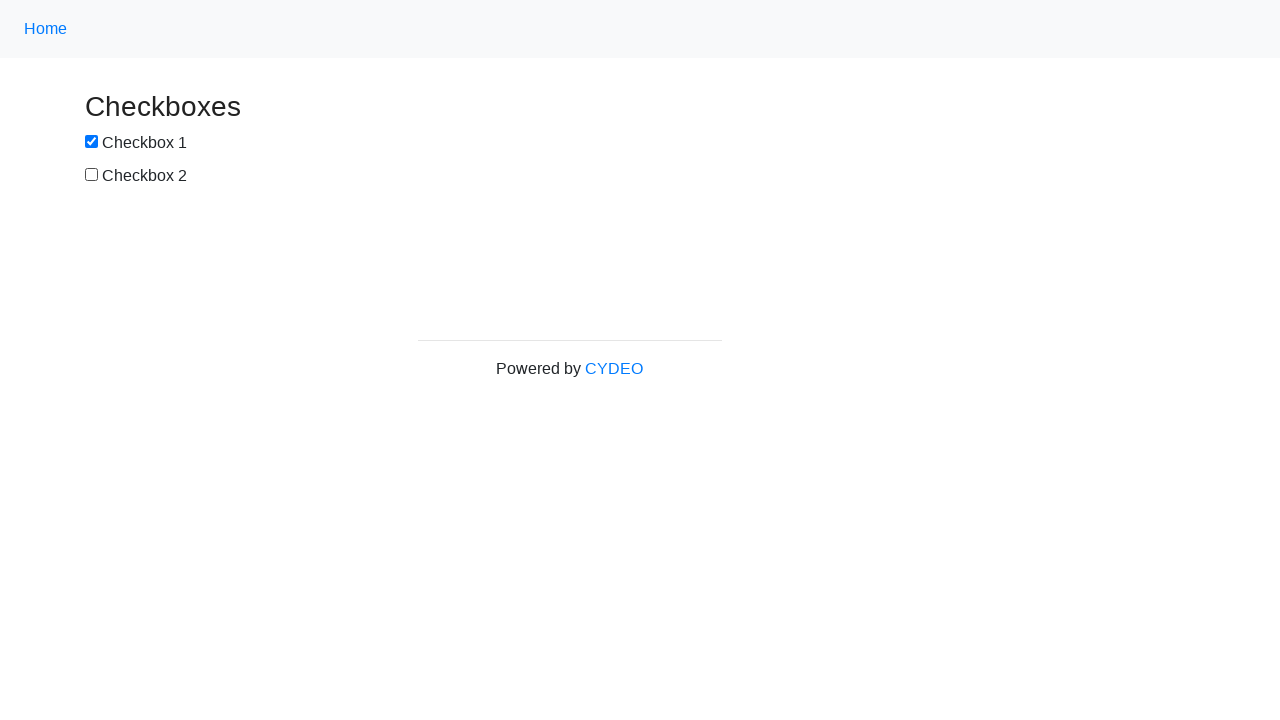

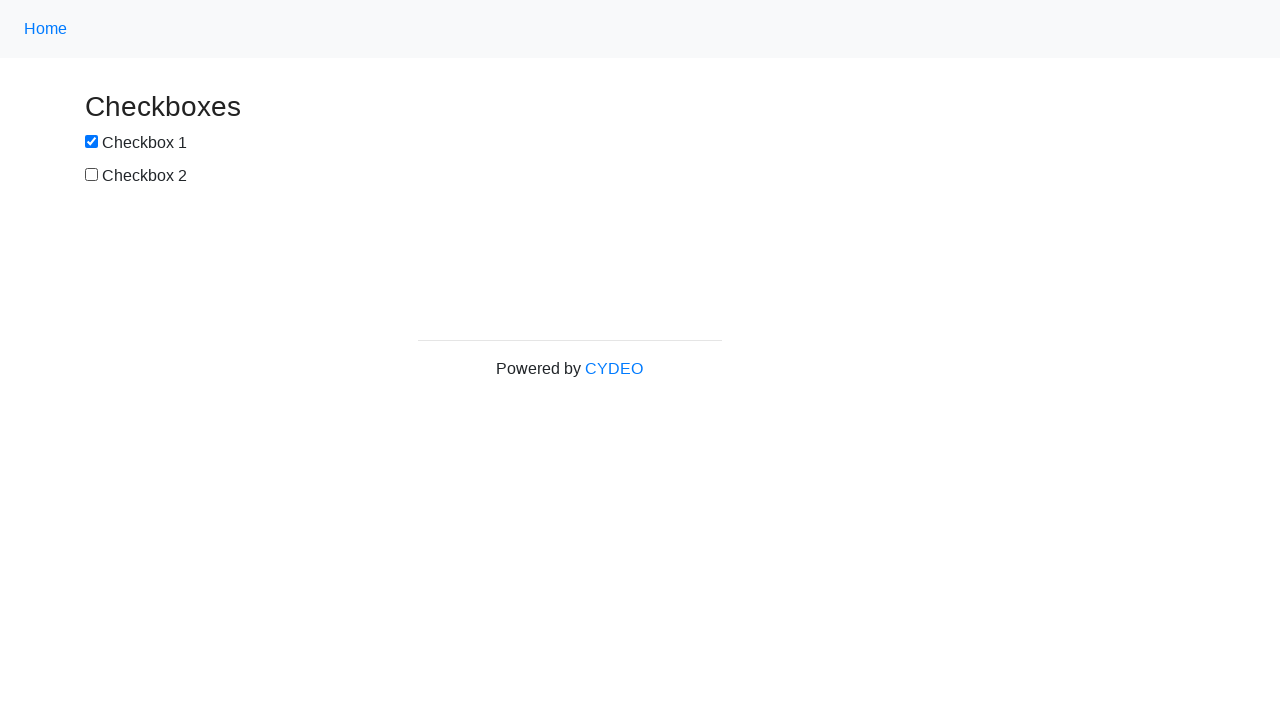